Tests filling out a practice form with first name, last name, phone number, selecting gender, and submitting the form, then verifies the confirmation modal is displayed.

Starting URL: https://demoqa.com/automation-practice-form

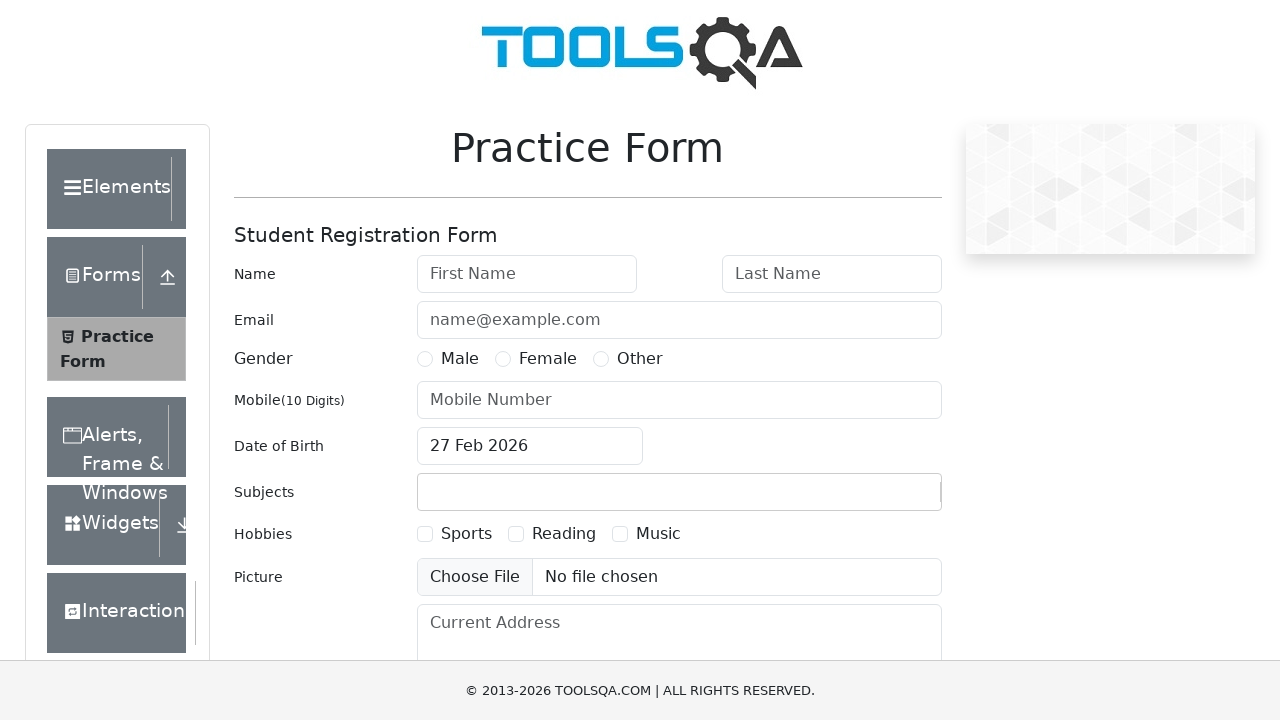

Filled first name field with 'Petr' on #firstName
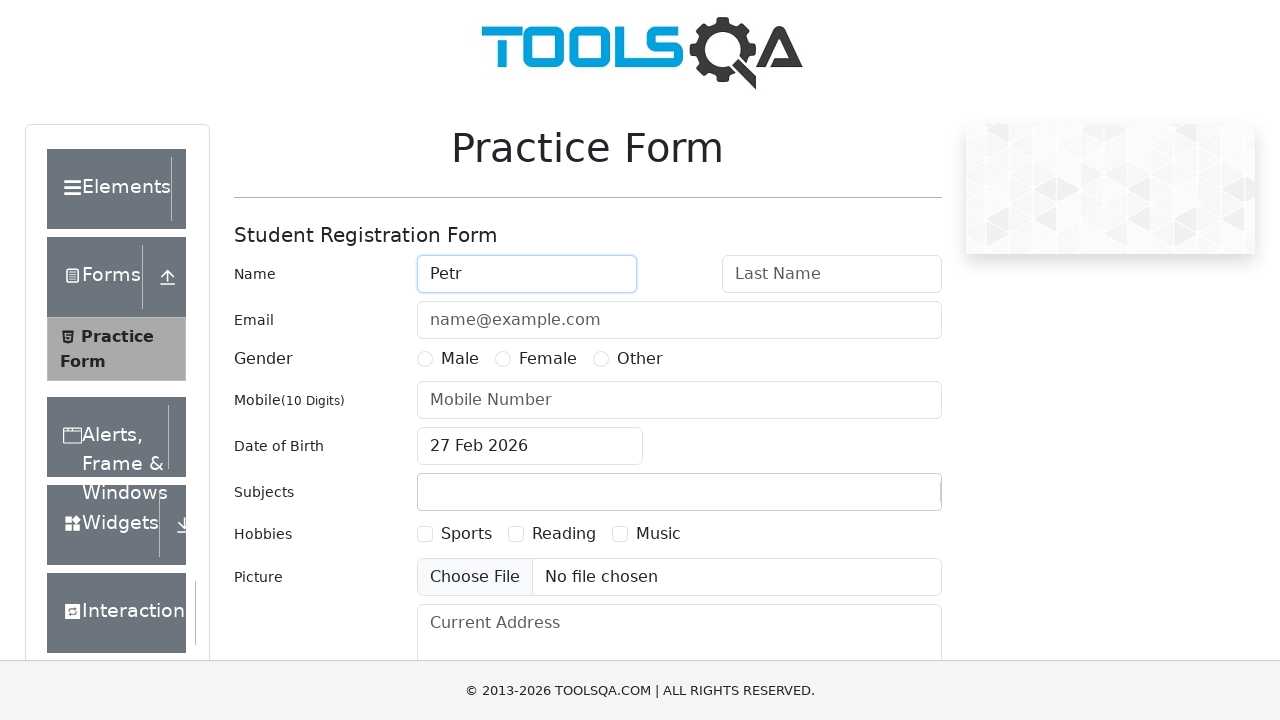

Filled last name field with 'Petrov' on #lastName
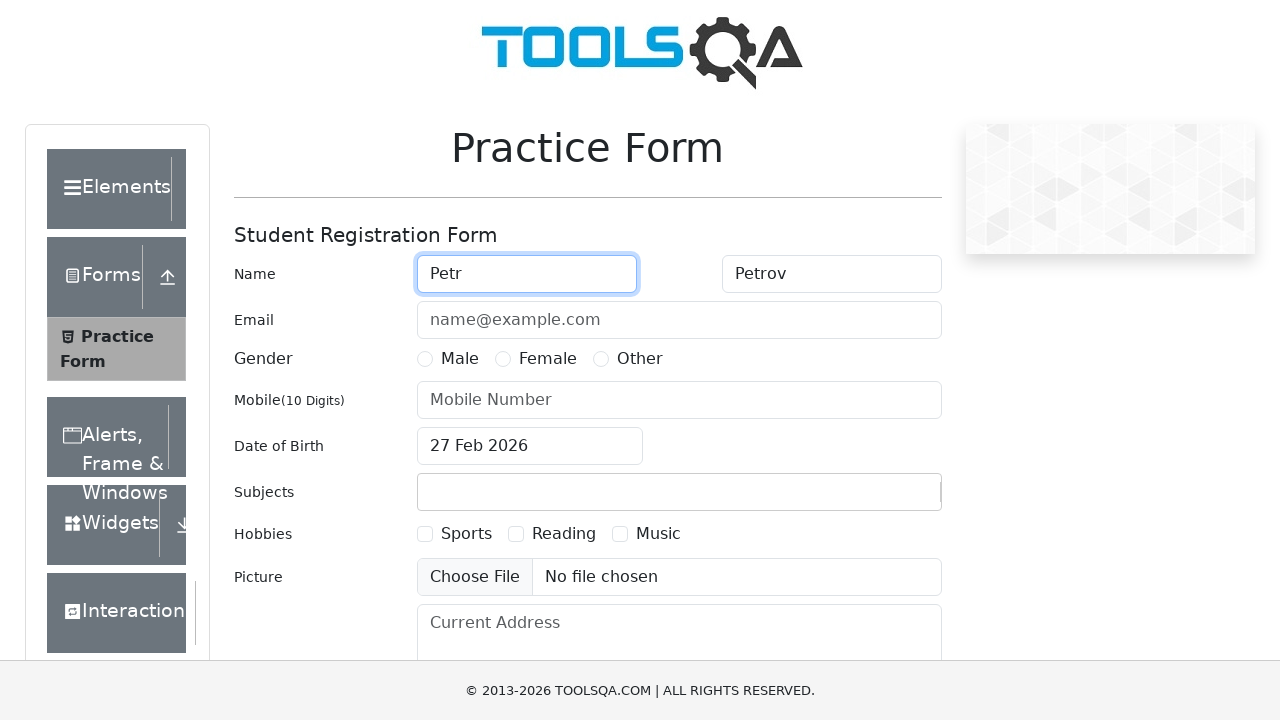

Filled phone number field with '1234567898' on #userNumber
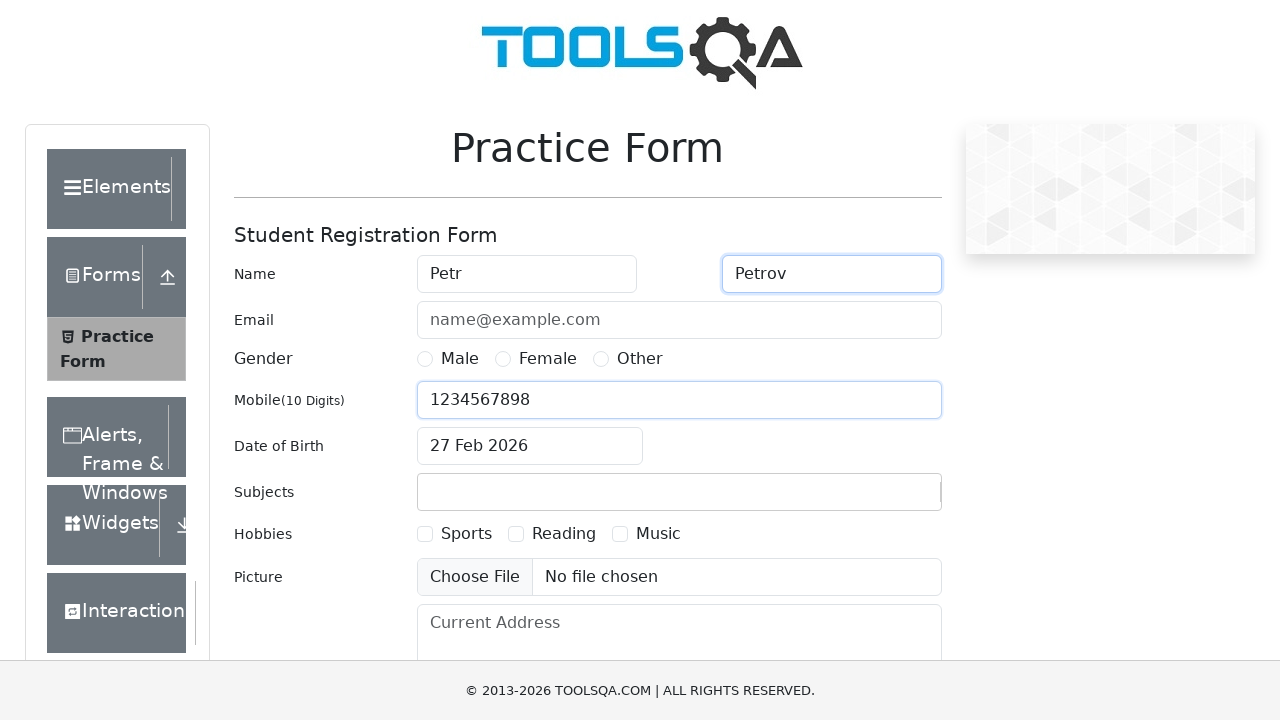

Selected Male gender option at (460, 359) on label[for='gender-radio-1']
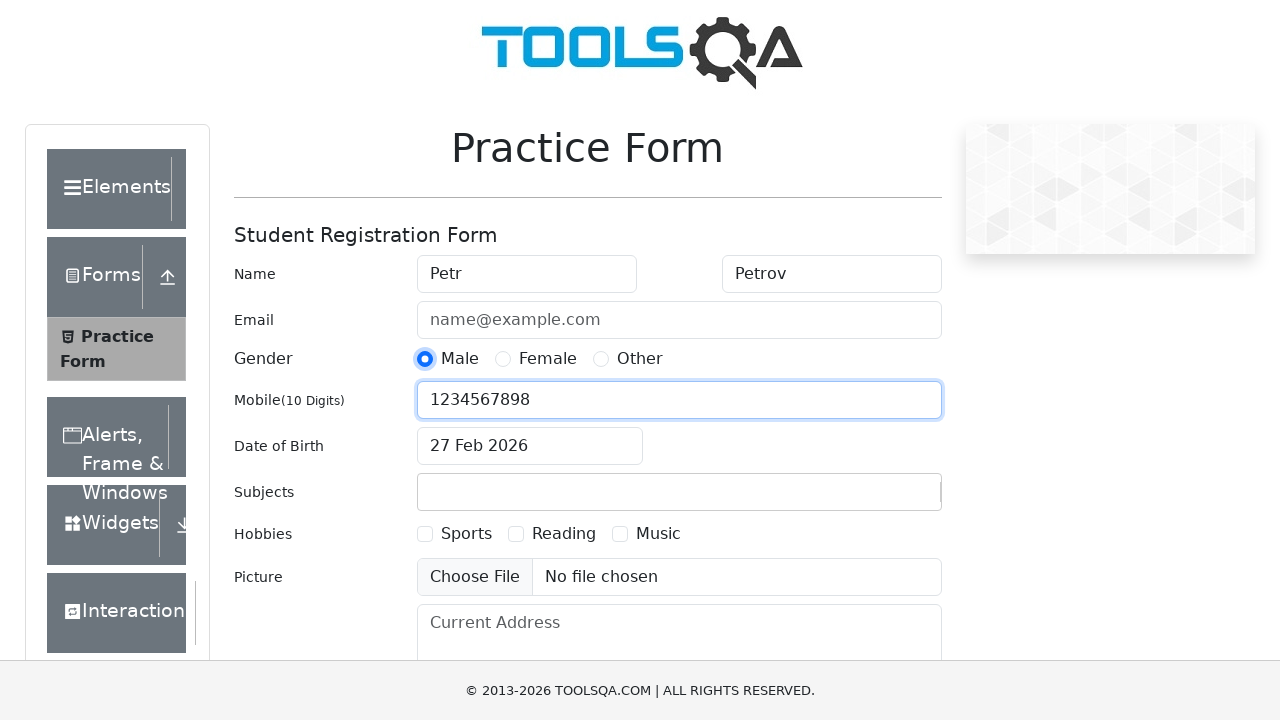

Clicked submit button to submit the form at (885, 499) on #submit
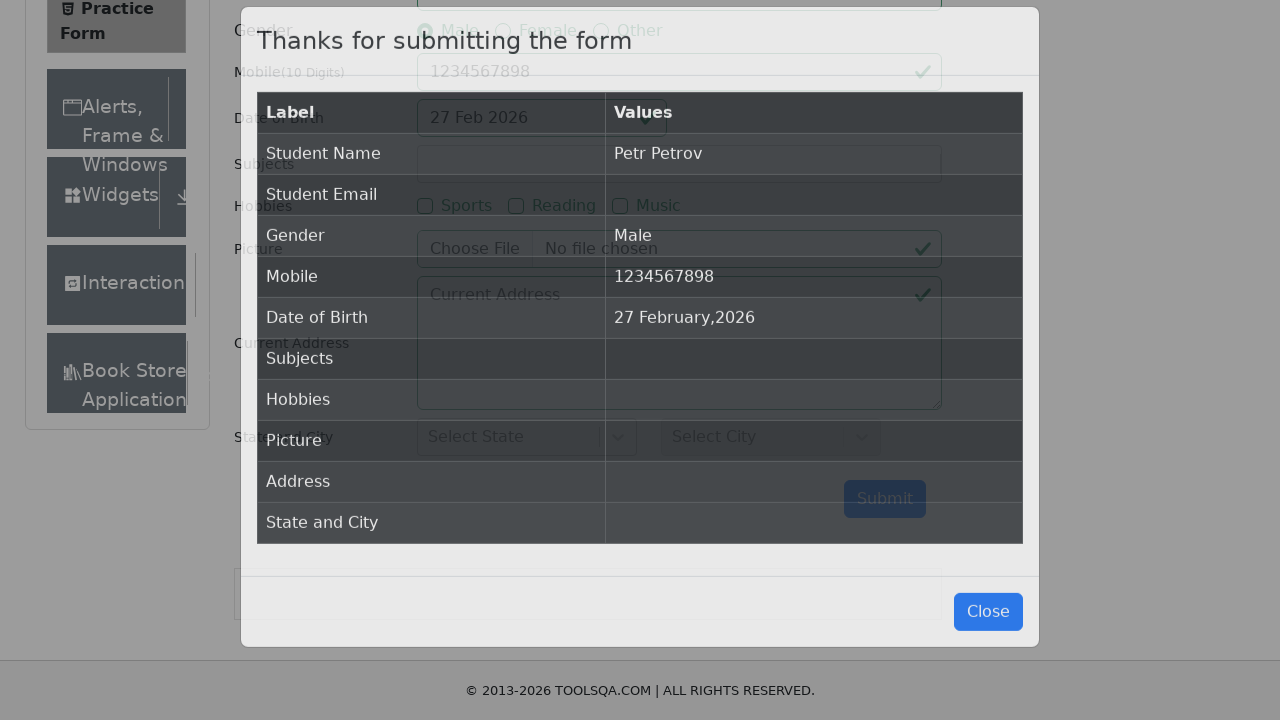

Confirmation modal loaded and is now visible
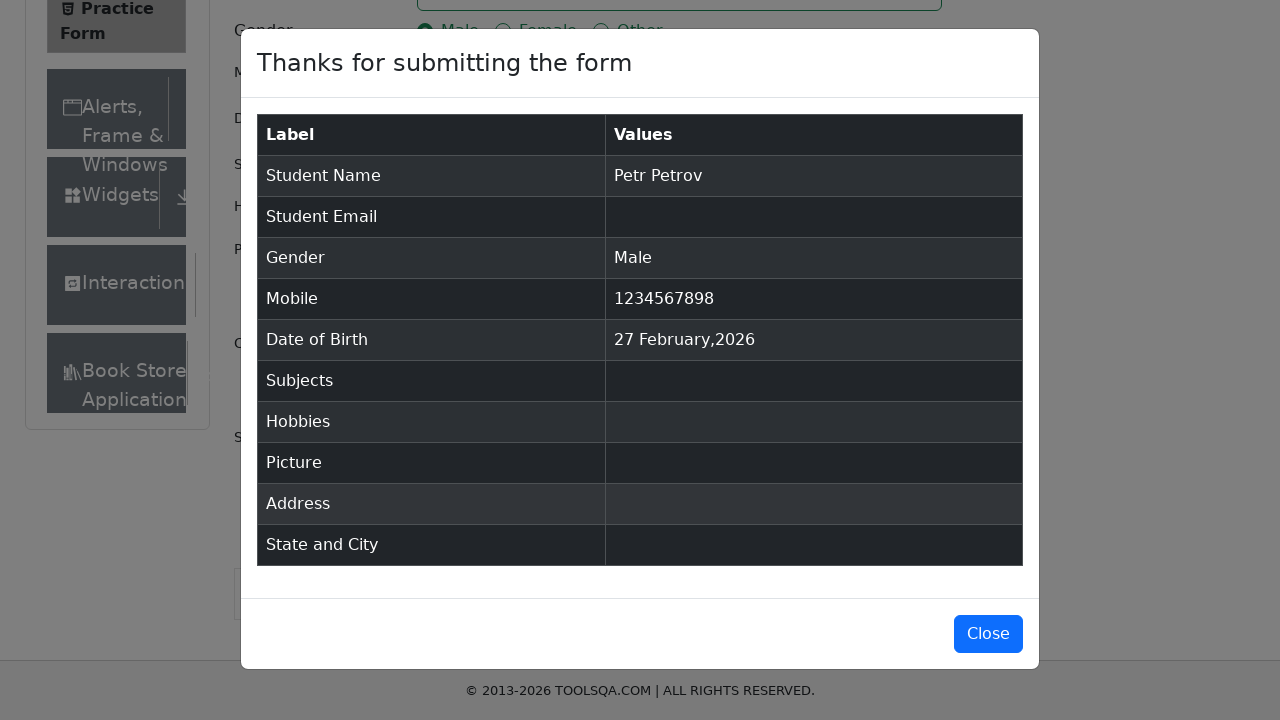

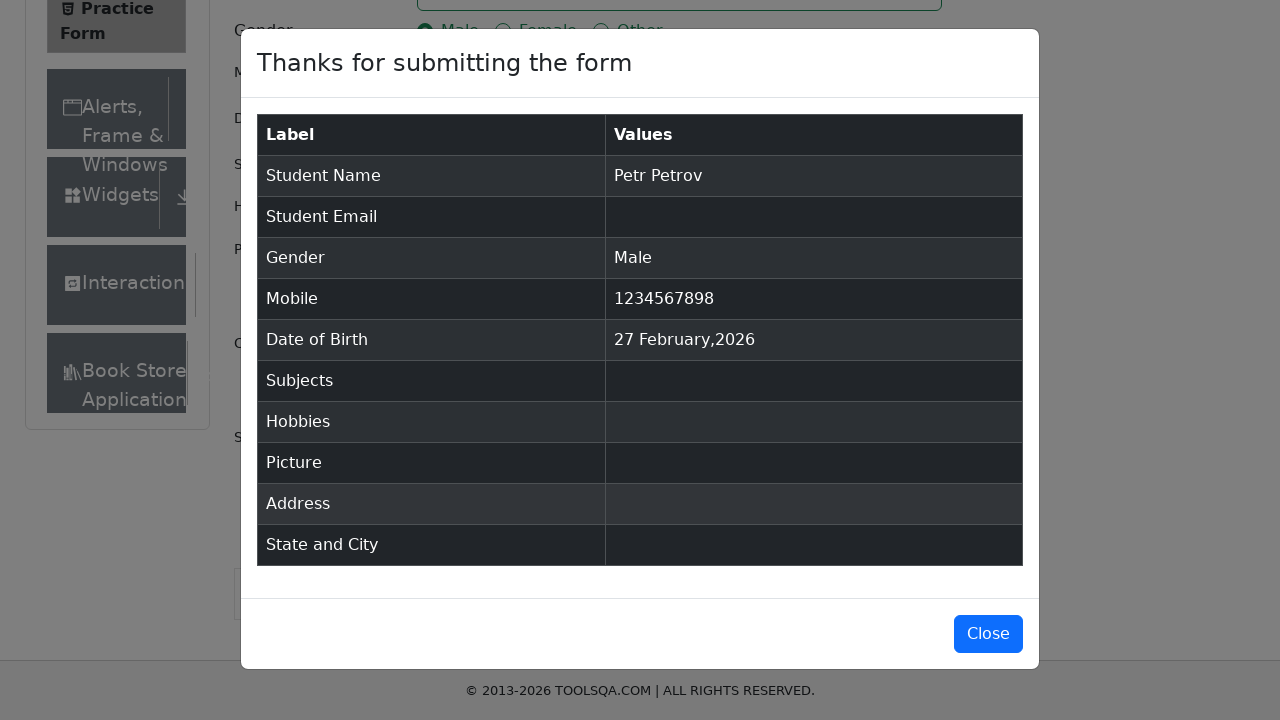